Tests user registration form by clicking the register button, filling in username, email, phone number, and password fields, then submitting the registration form and verifying success message appears.

Starting URL: https://id.biz.id/LoginPage/

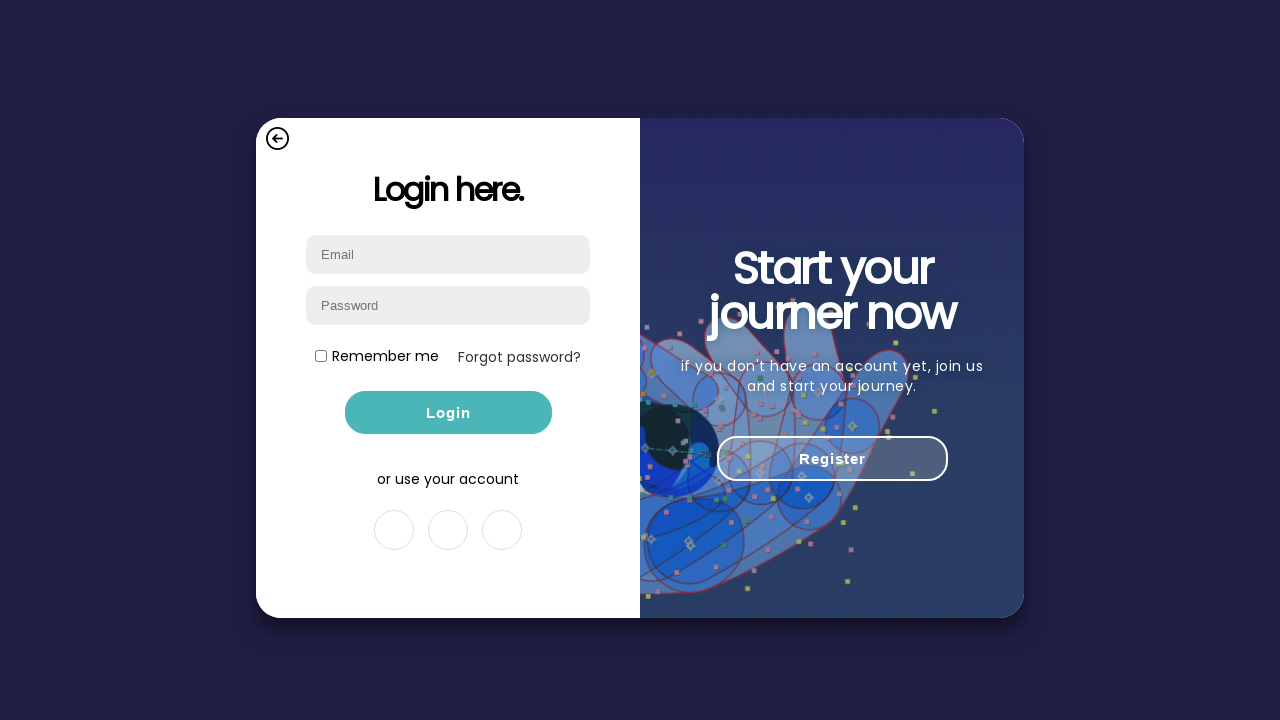

Clicked register button to navigate to registration form at (832, 458) on #register
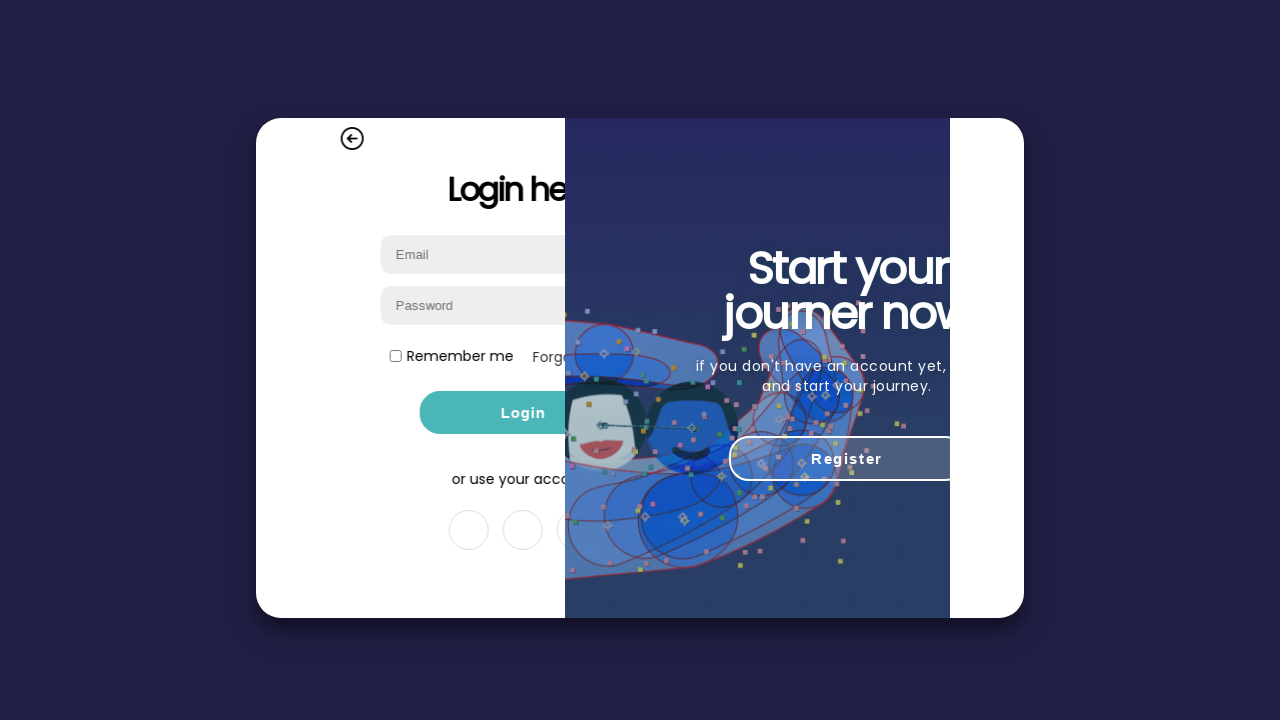

Registration form loaded and is present
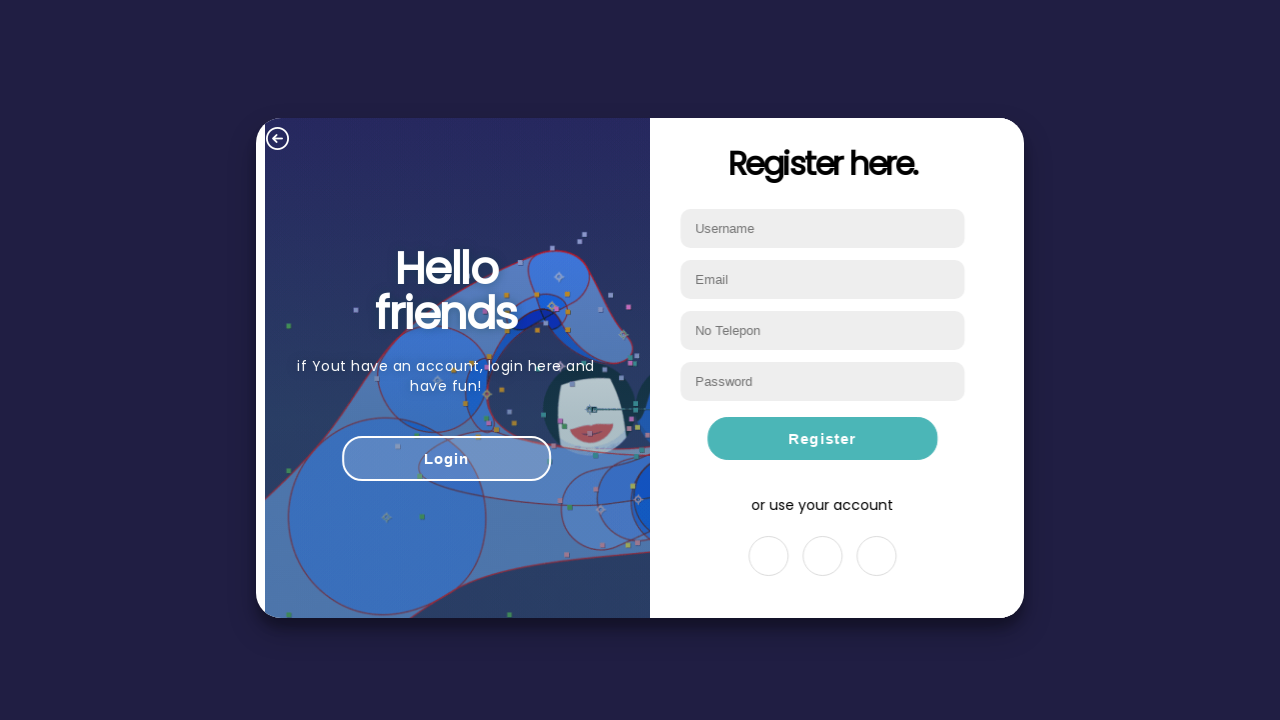

Filled username field with 'testuser_73829' on #username
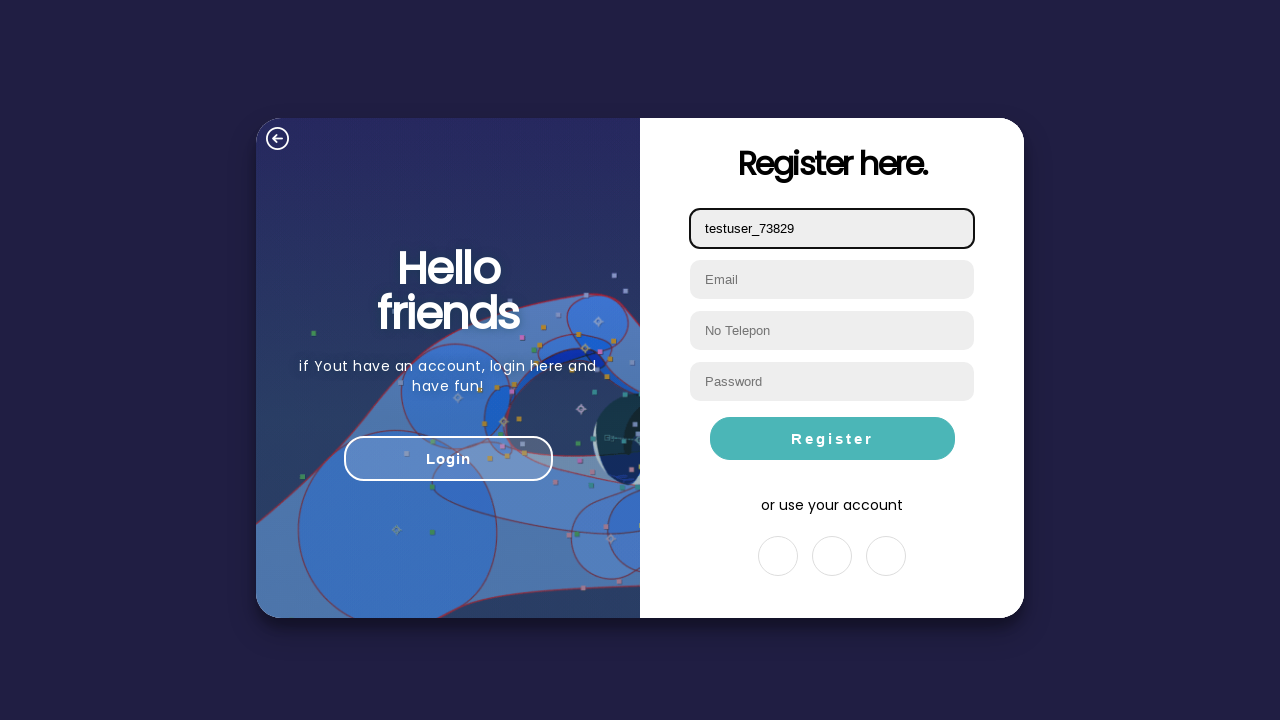

Filled email field with 'testuser73829@example.com' on #email-regis
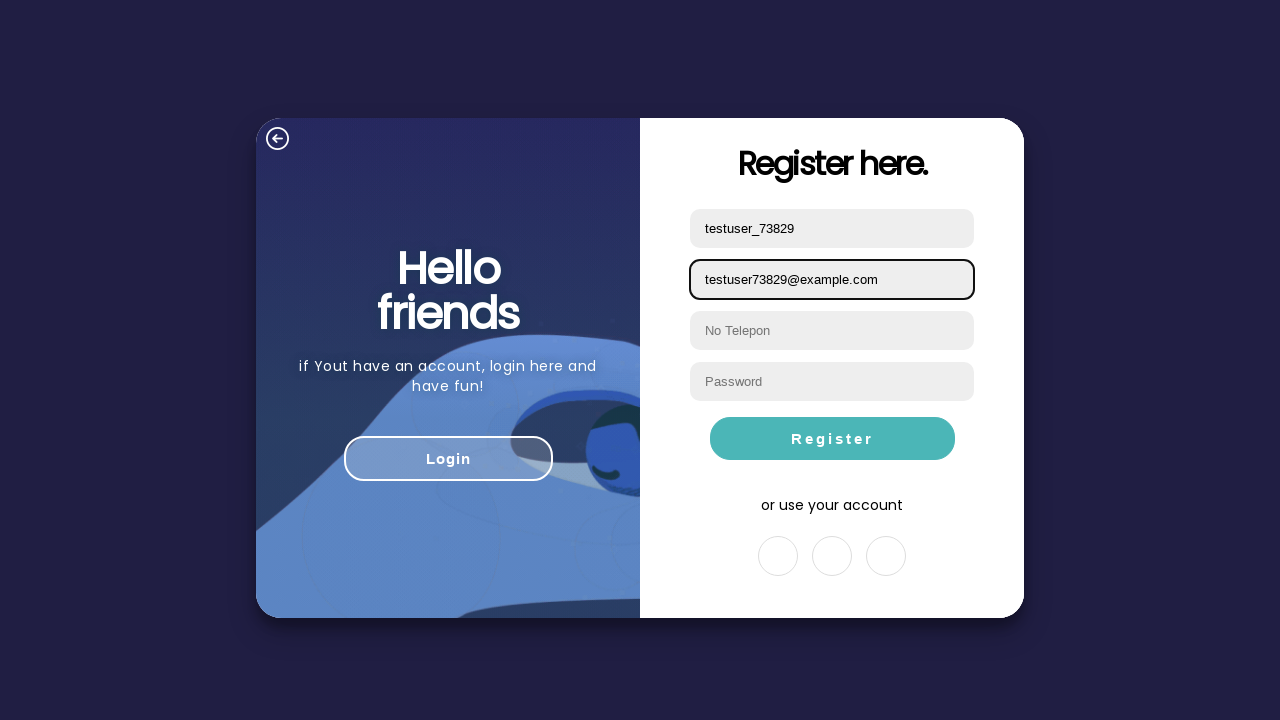

Filled phone number field with '6281234567890' on #phonenumber
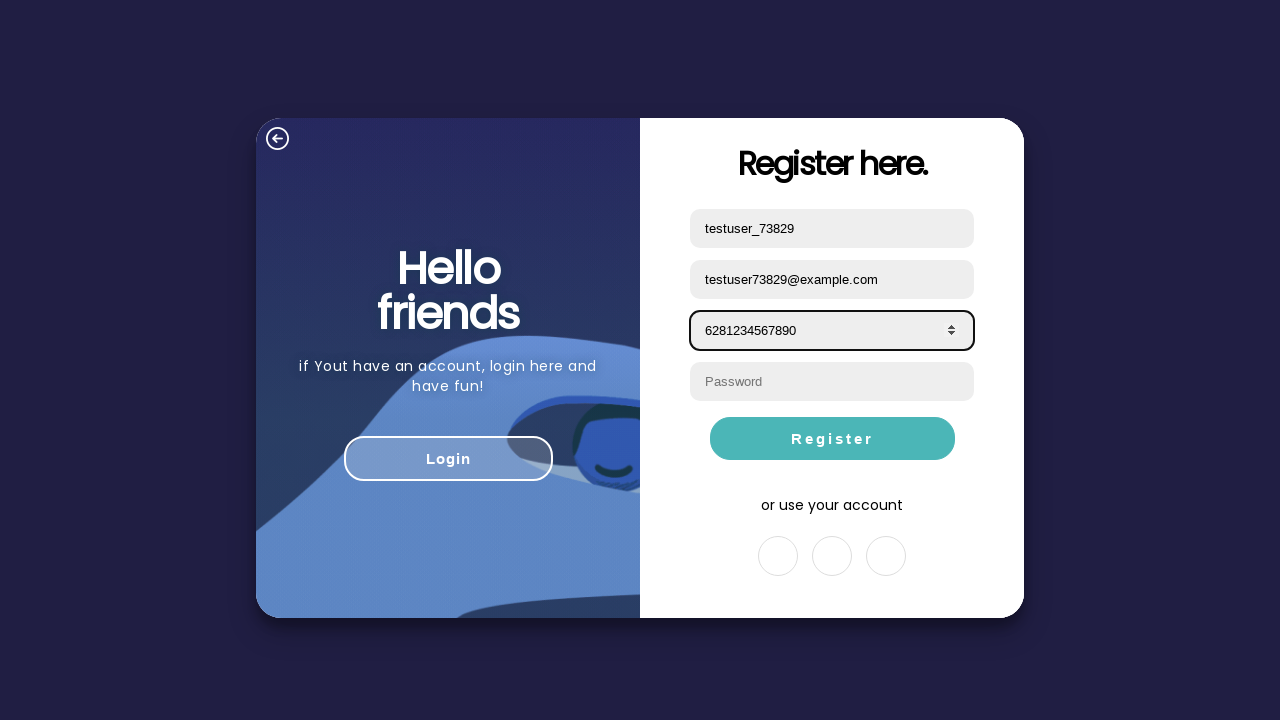

Filled password field with 'TestPass12345' on #password-regis
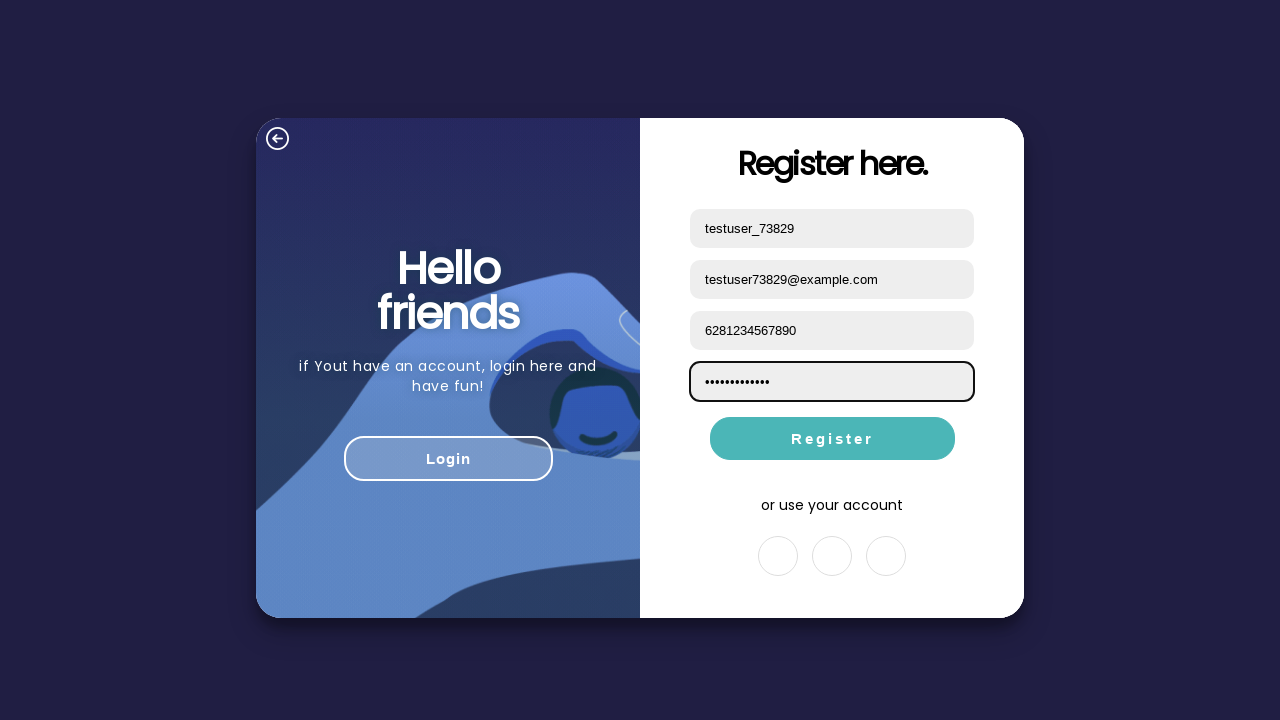

Clicked Register button to submit registration form at (832, 438) on xpath=//button[contains(text(), 'Register')]
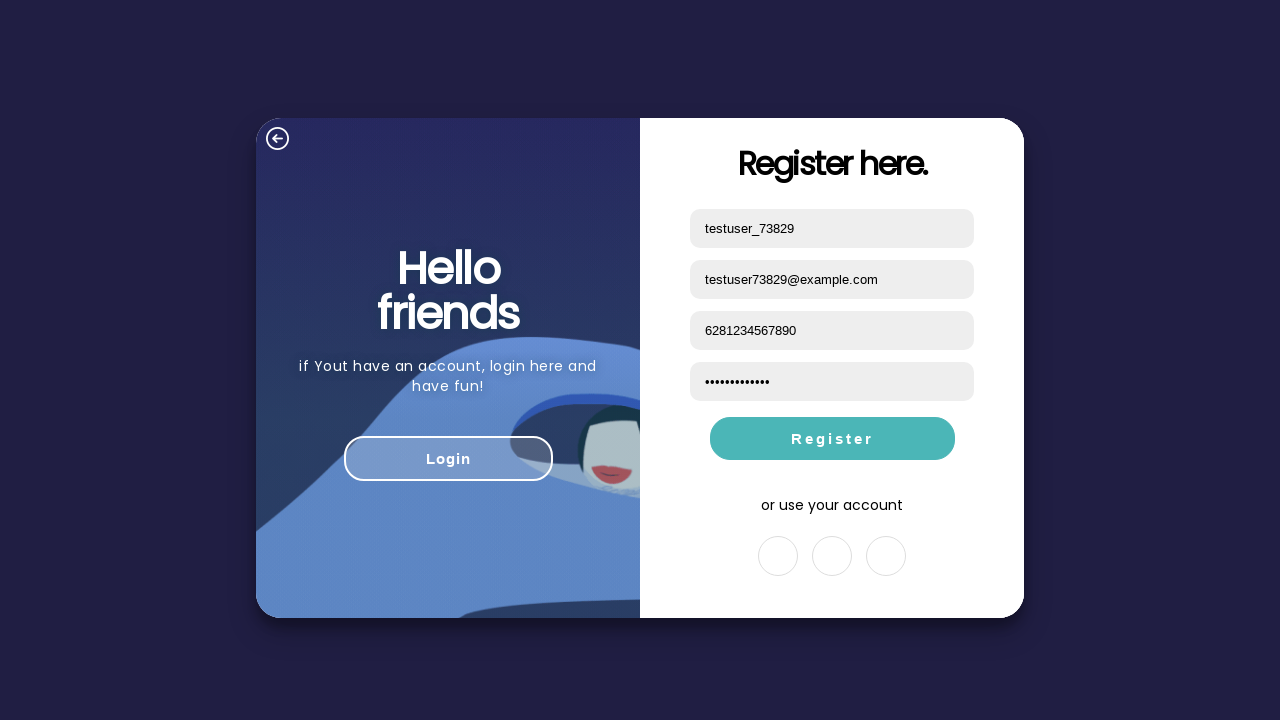

Success message popup appeared, registration completed successfully
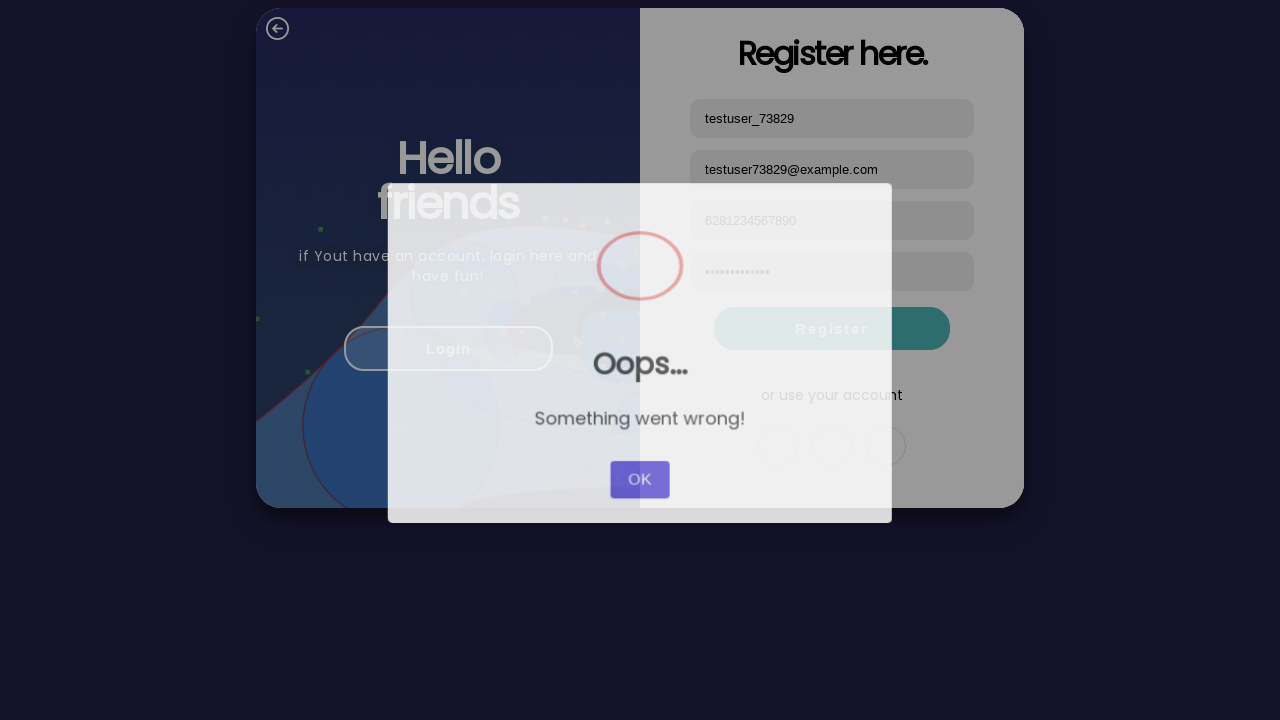

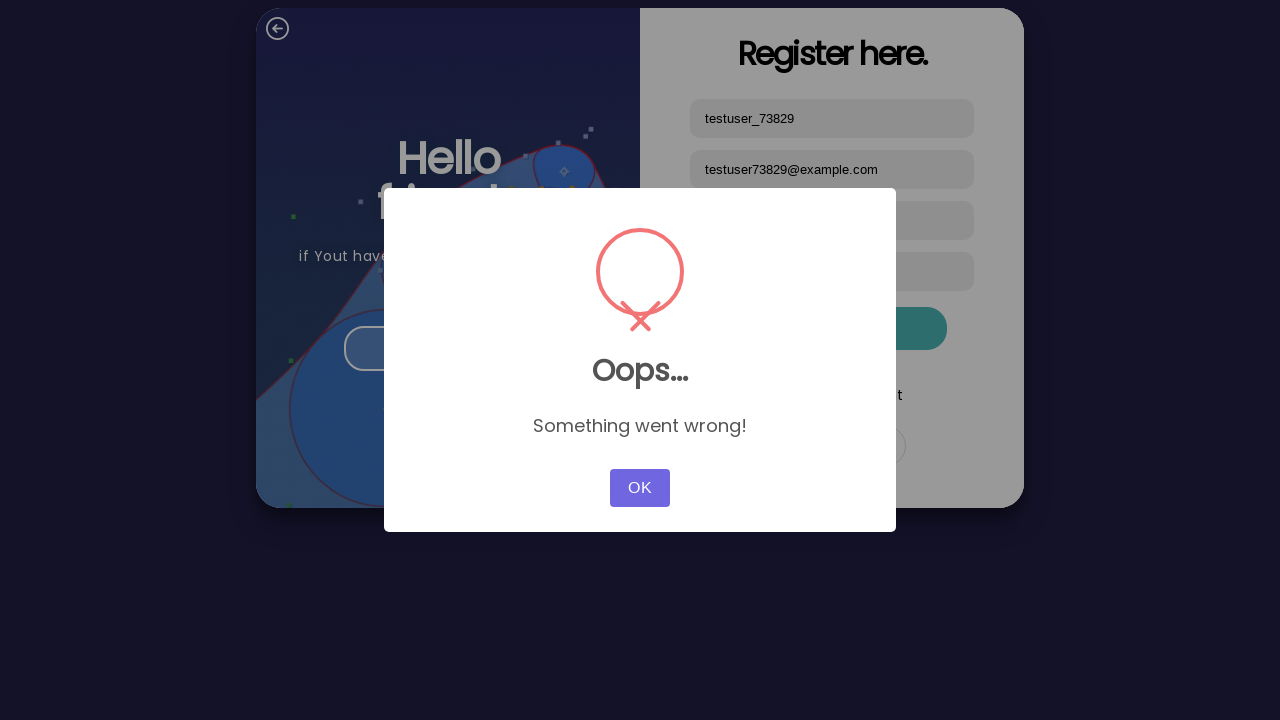